Tests the DemoQA text box form by filling in full name, email, current address, and permanent address fields, then submitting and verifying the output message

Starting URL: https://demoqa.com/text-box

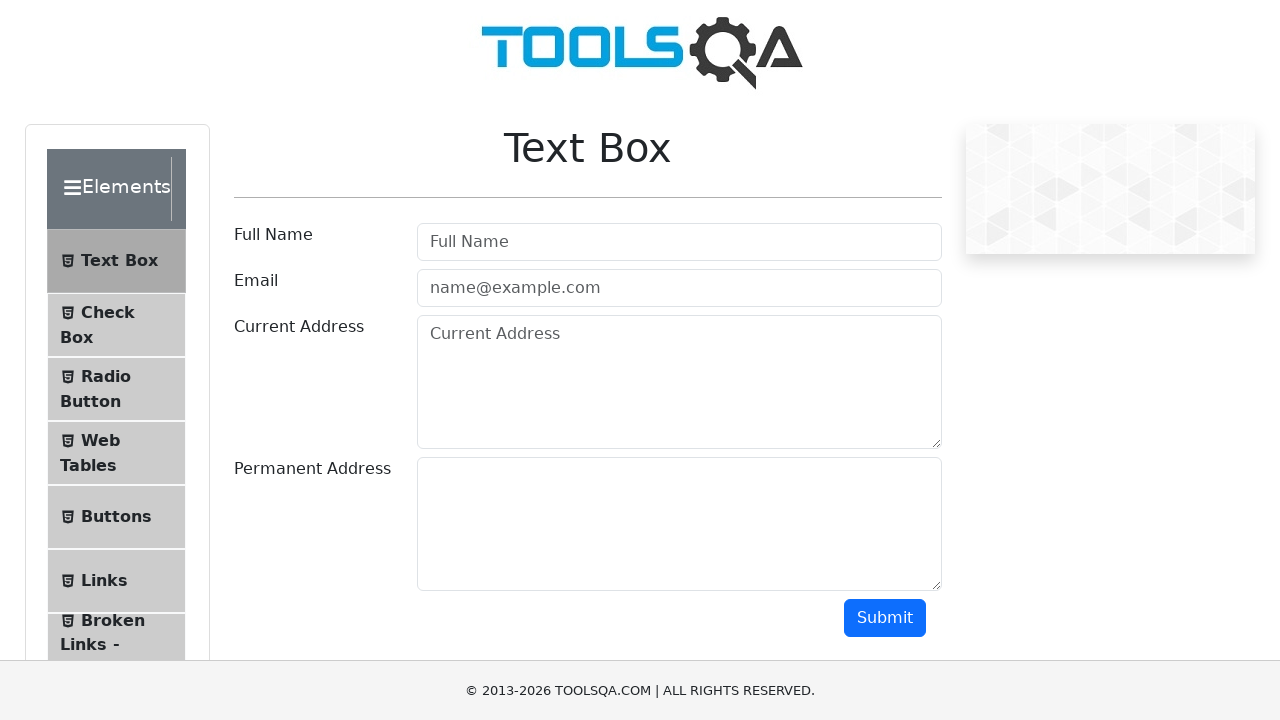

Filled full name field with 'Monika Balandyte' on #userName
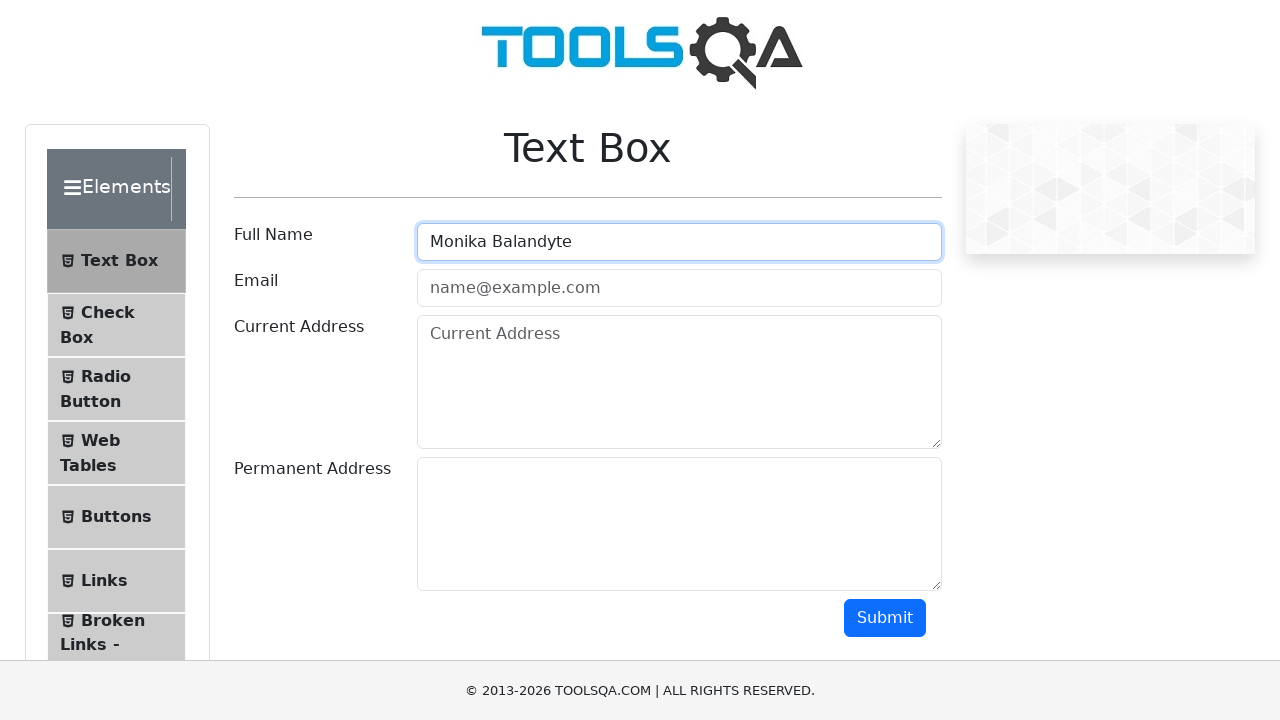

Filled email field with 'm.balandyte@gmail.com' on #userEmail
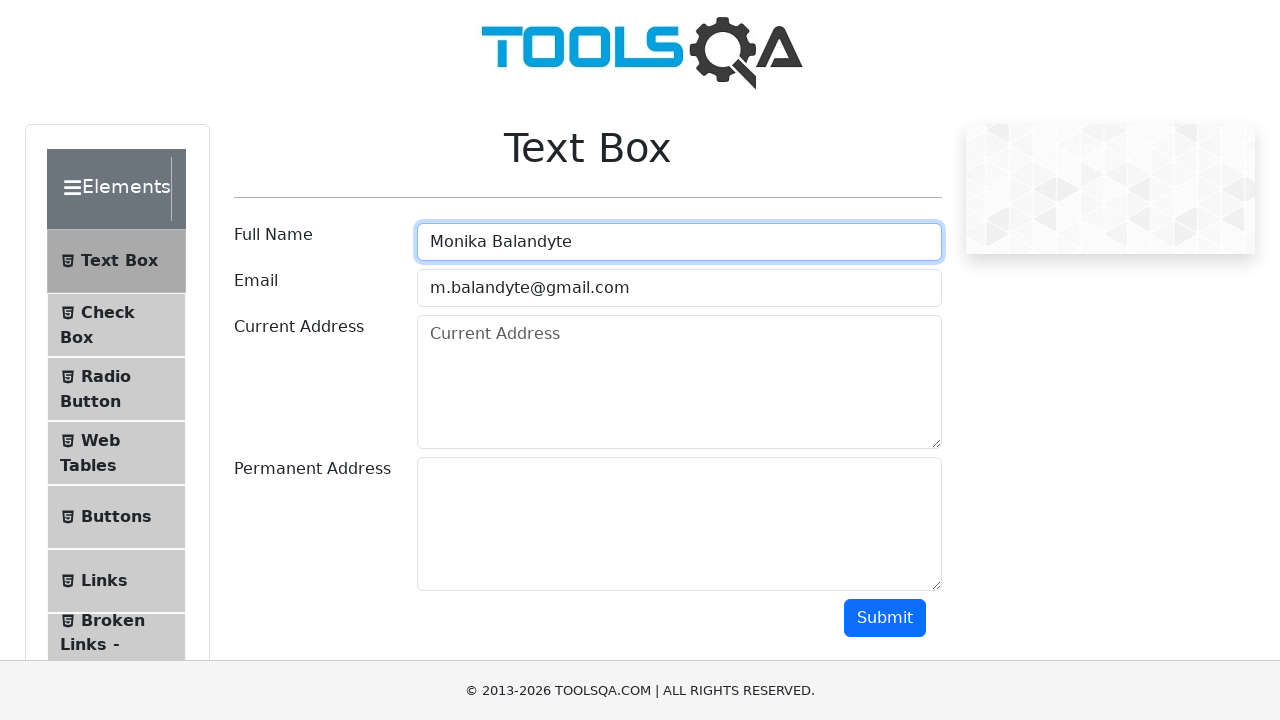

Filled current address field with 'Gatves 24-2, Vilnius' on #currentAddress
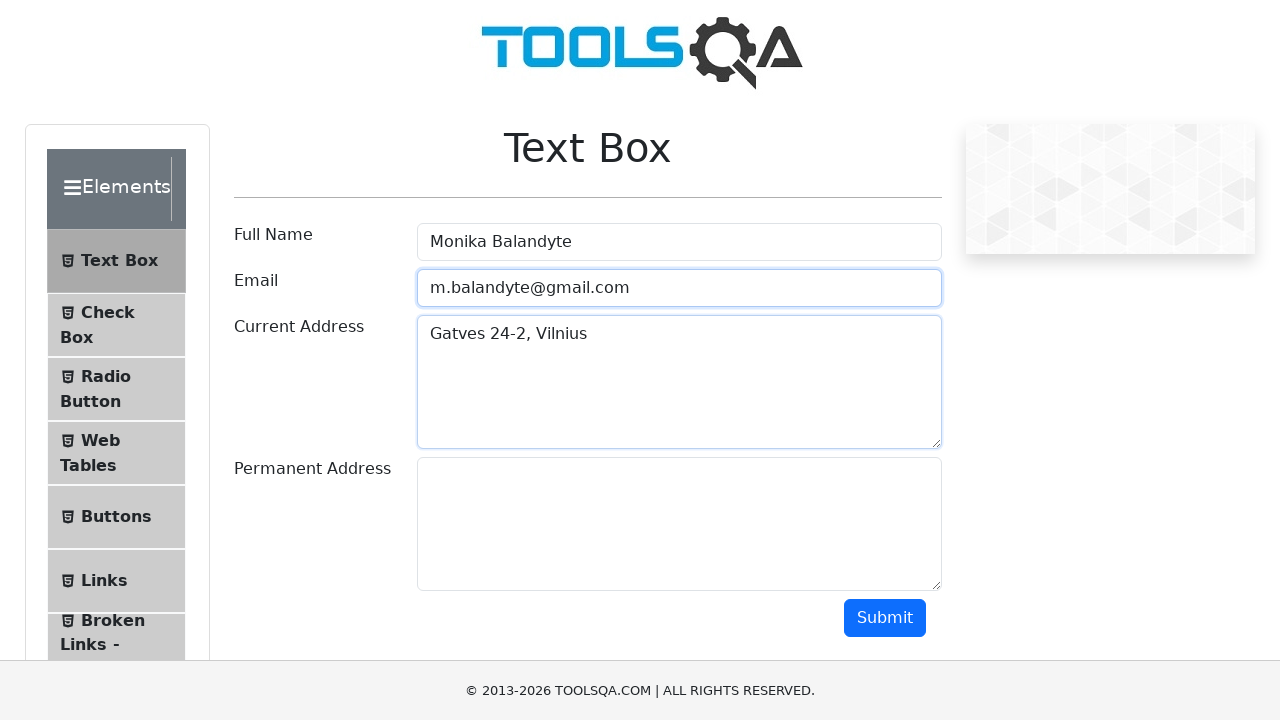

Filled permanent address field with 'Gatves 24-2, Vilnius' on #permanentAddress
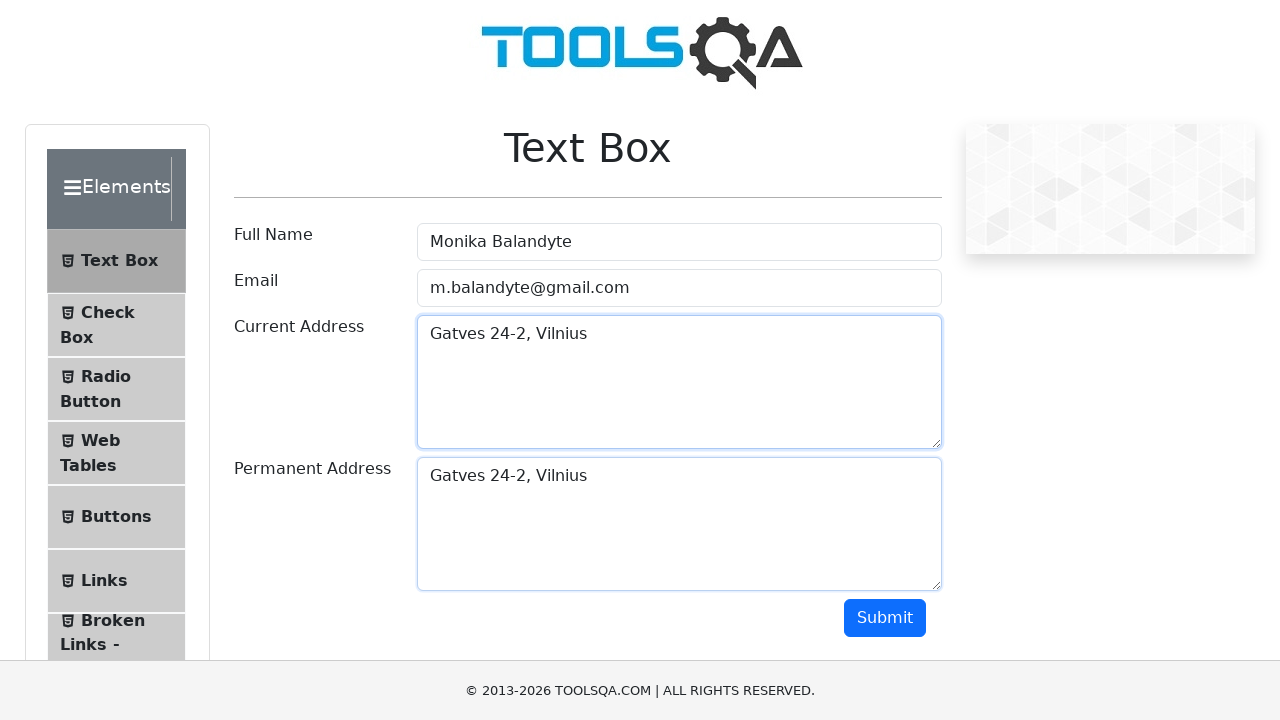

Scrolled down 800 pixels to reveal submit button
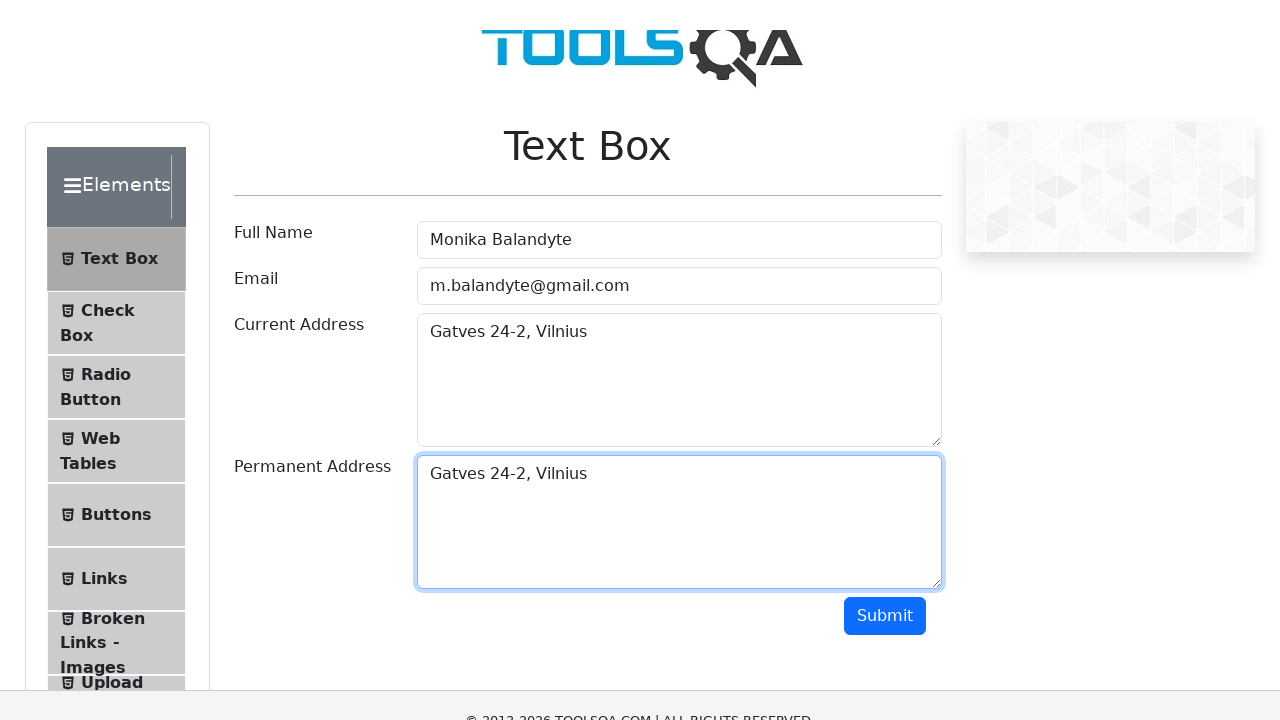

Clicked submit button to submit the form at (885, 19) on #submit
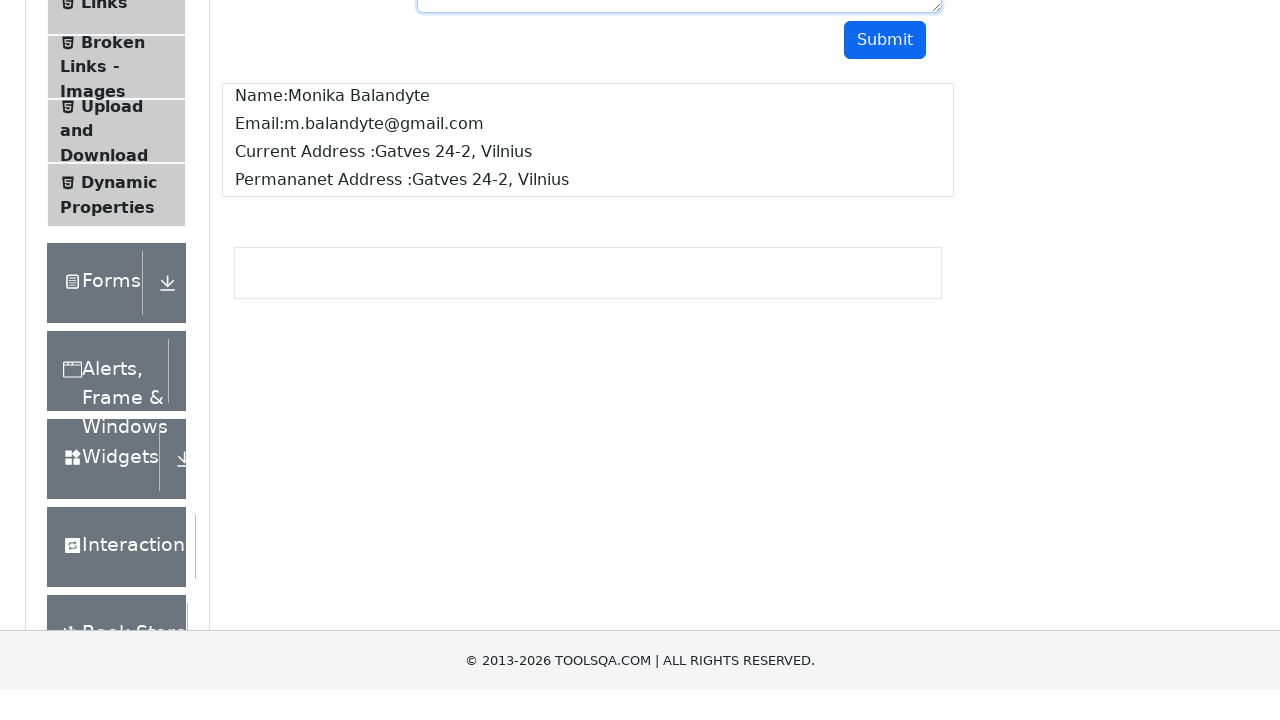

Output message appeared after form submission
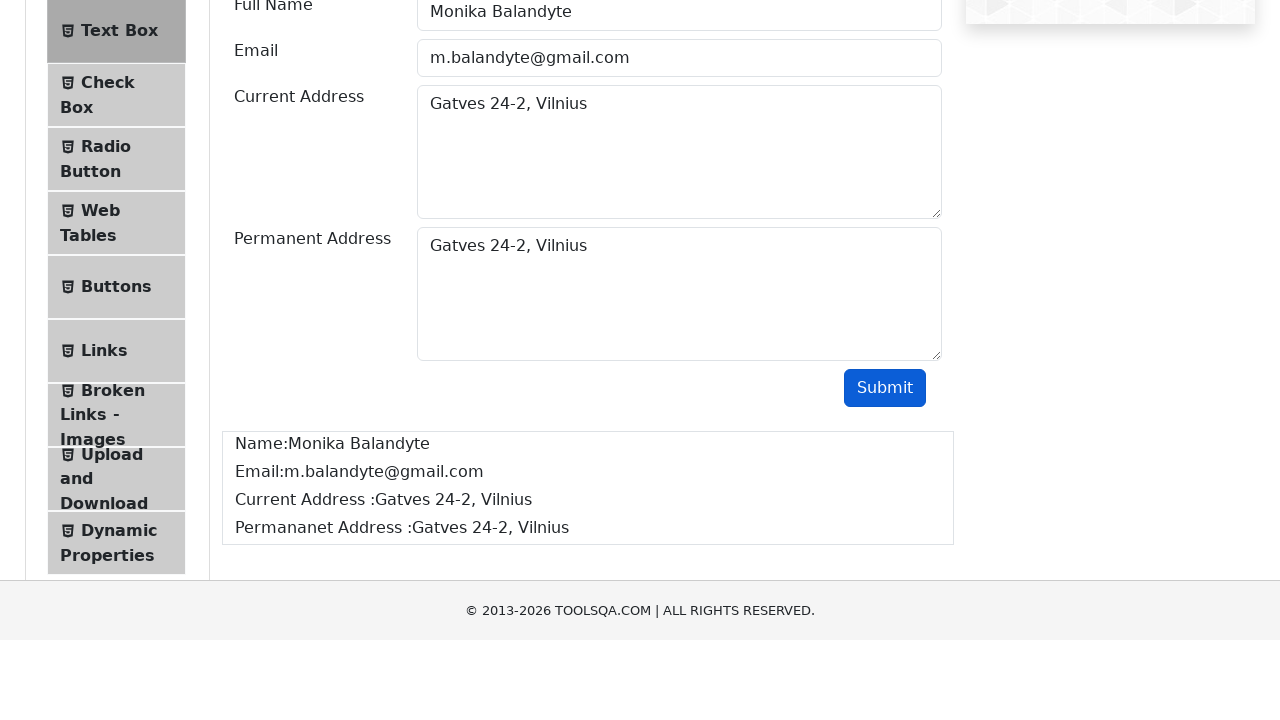

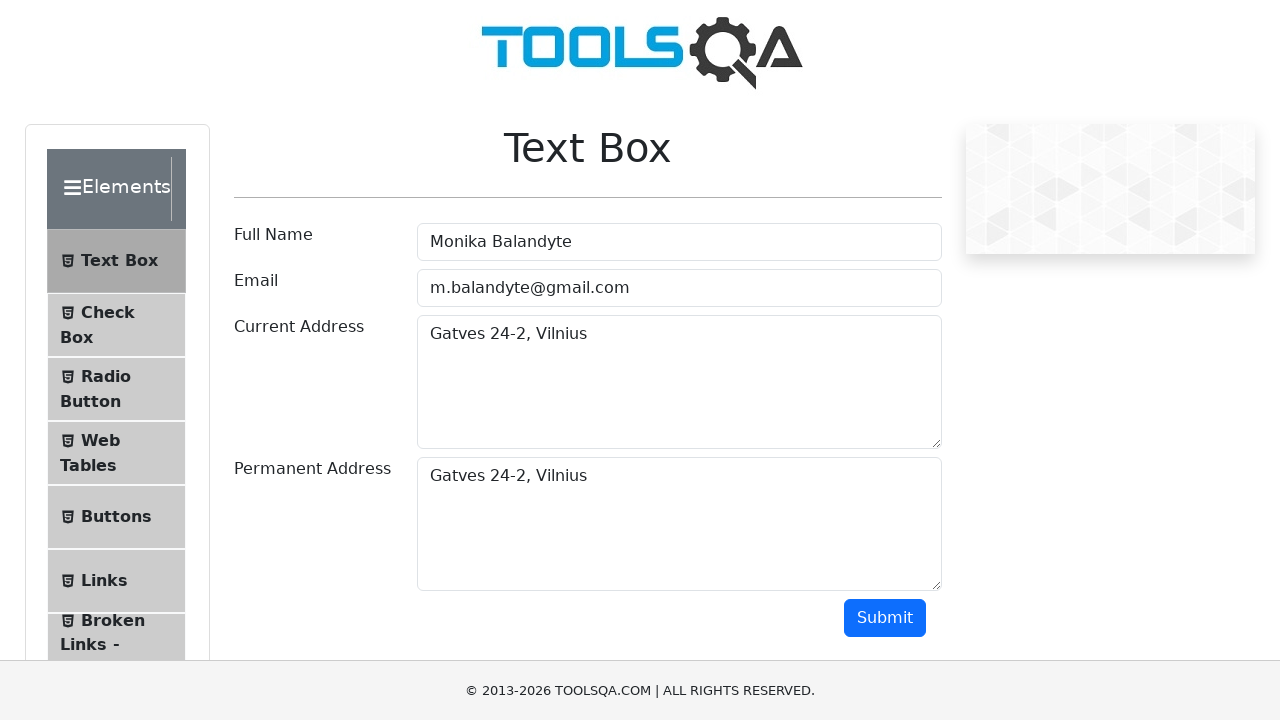